Tests the distance calculator functionality by entering two locations (Thapar Institute of Engineering and Technology, Patiala and Meerut) and clicking the calculate distance button to verify the tool works.

Starting URL: https://www.mapdevelopers.com/distance_from_to.php

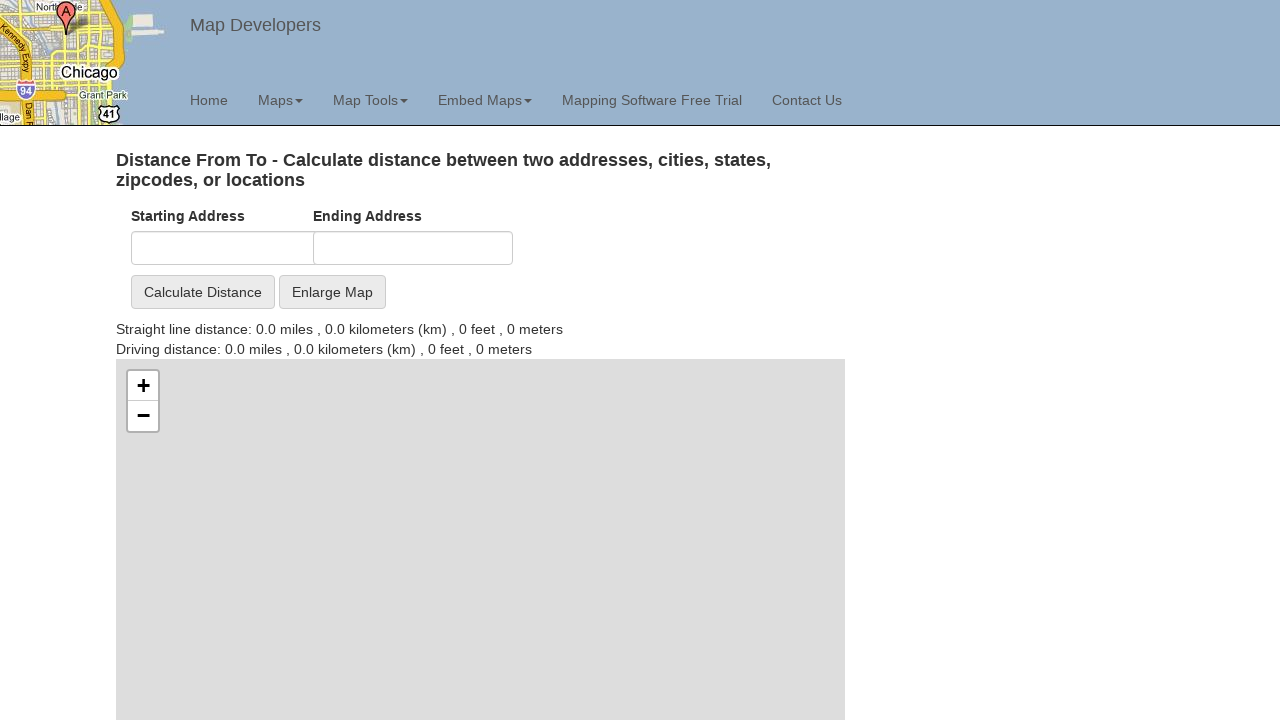

Filled 'from' location with 'Thapar Institute of Engineering and Technology, Patiala' on input[id*='fromInput-map-control']
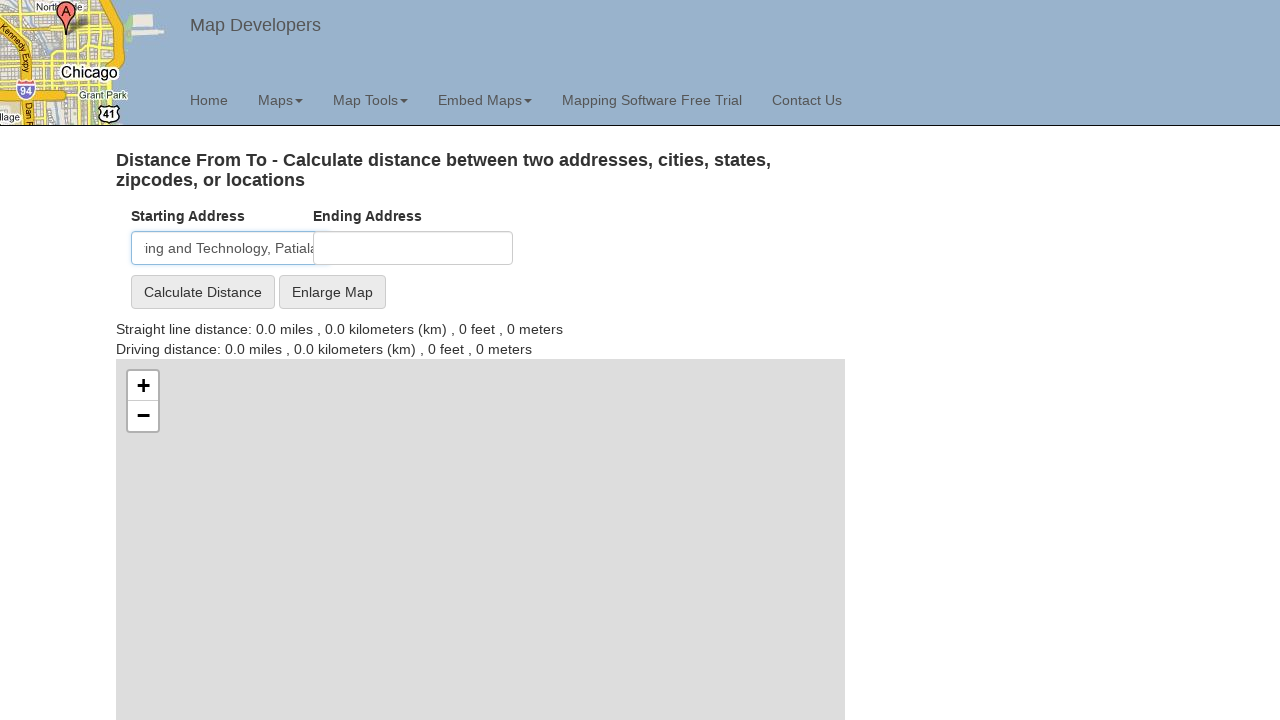

Filled 'to' location with '250002, Meerut' on input[id*='toInput-map-control']
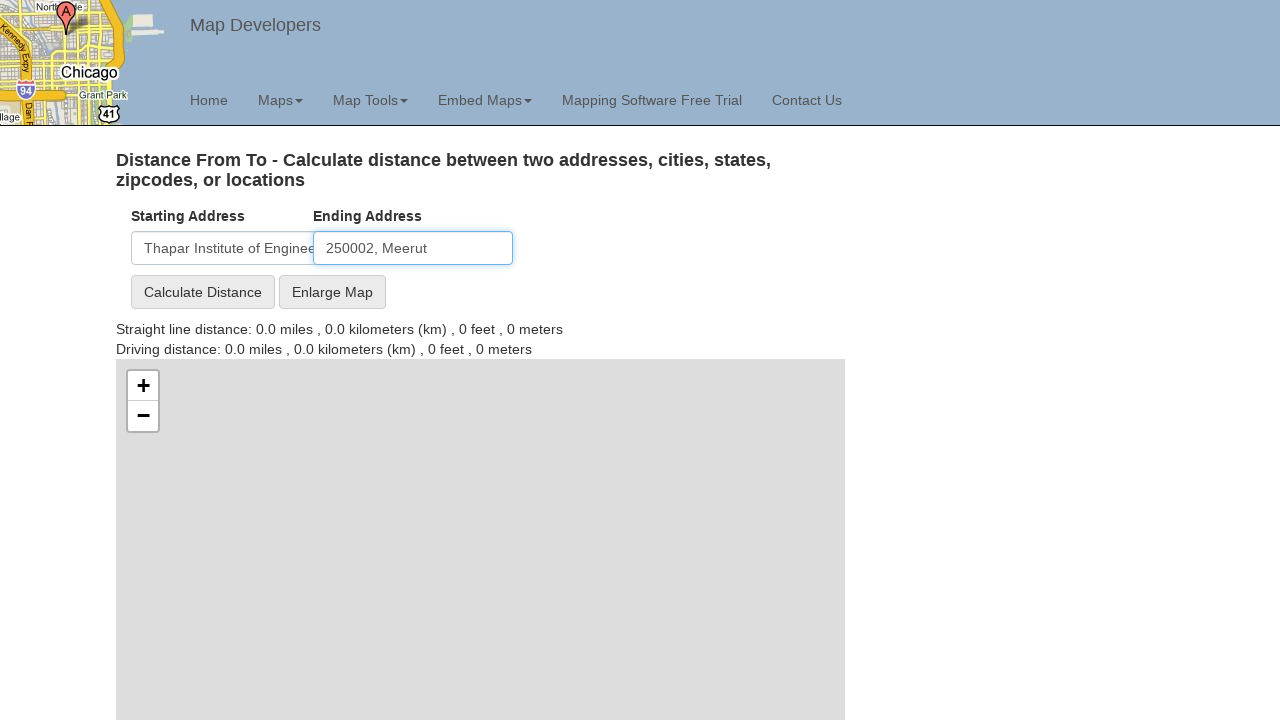

Clicked calculate distance button at (203, 292) on button[id*='calculate-distance-map-control']
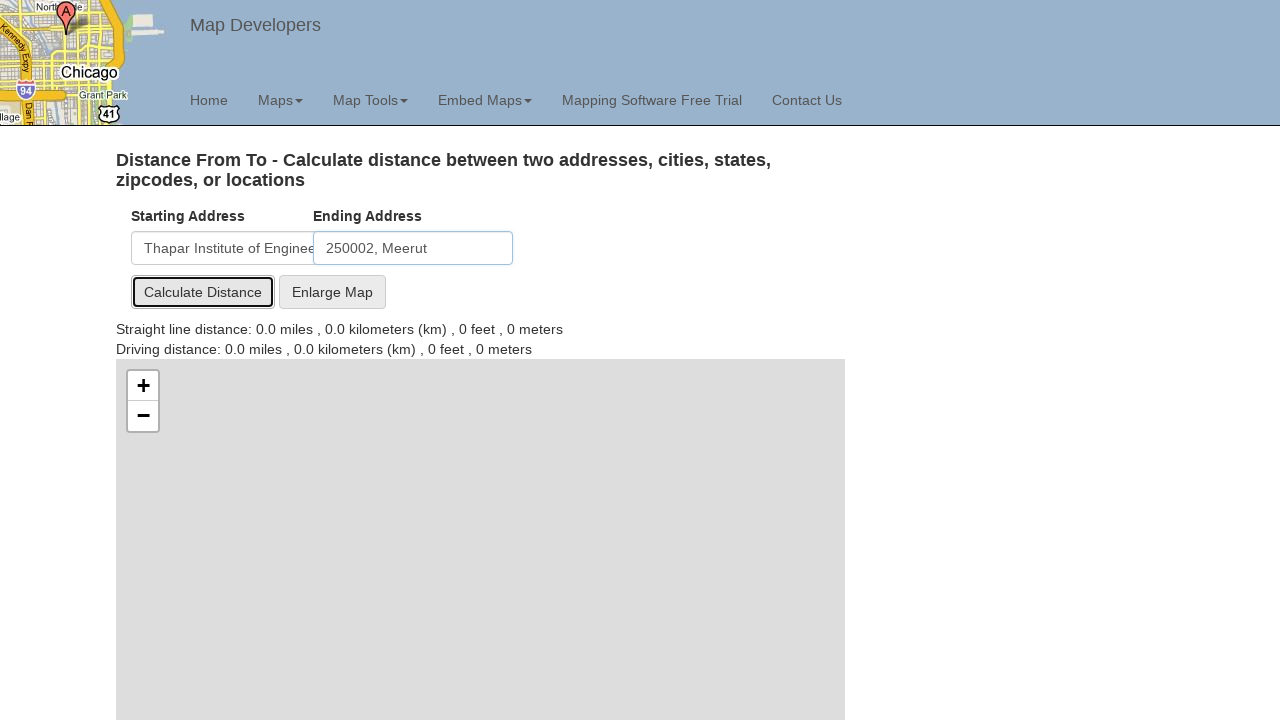

Distance calculation result appeared with driving status information
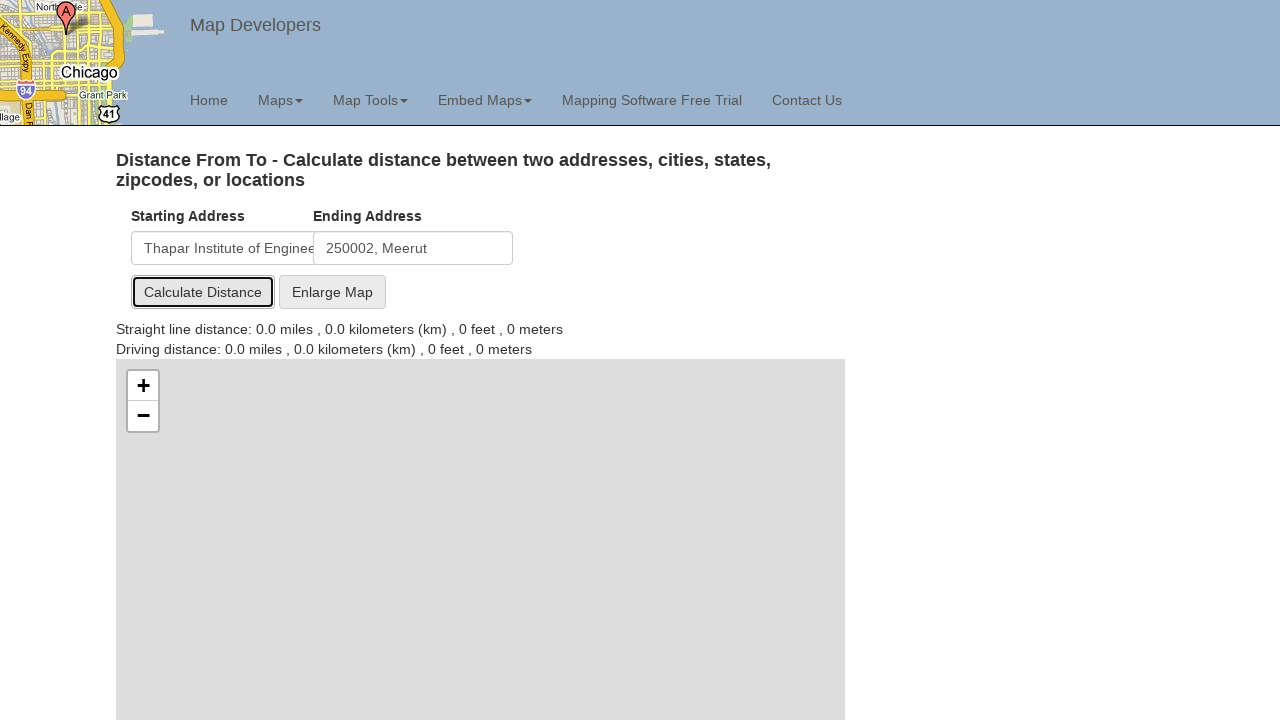

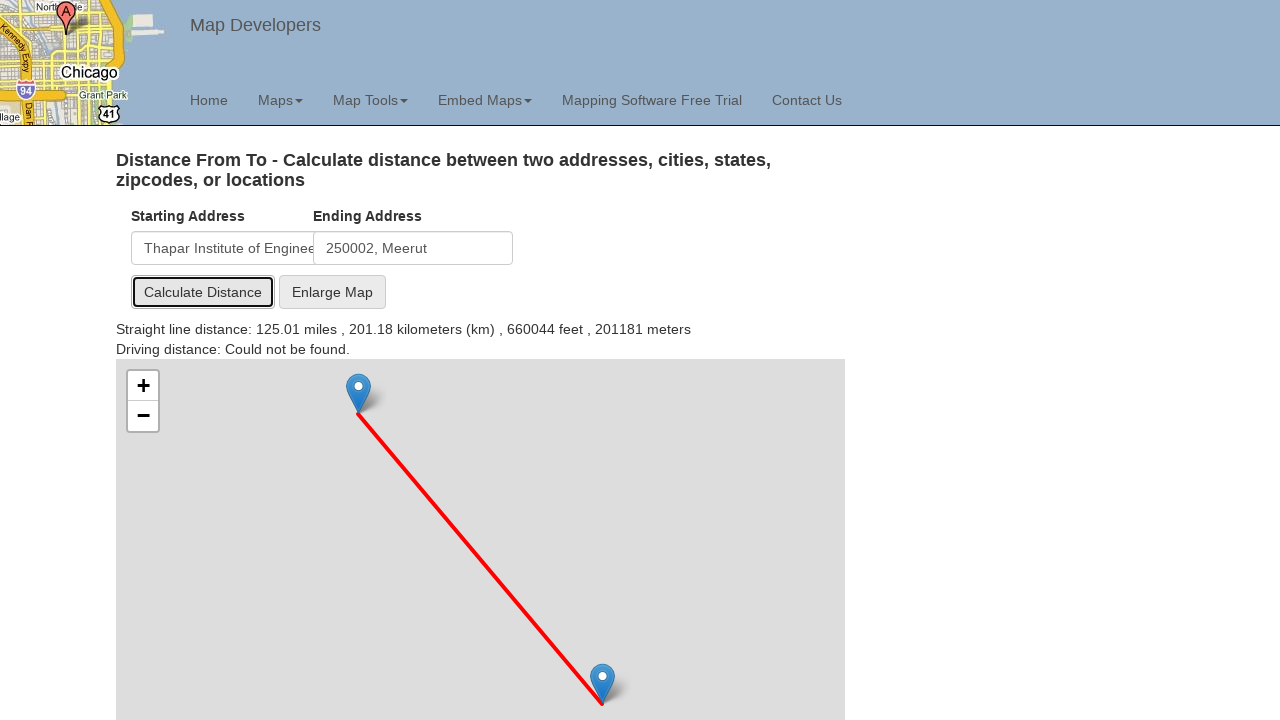